Tests an explicit wait scenario by waiting for a button to become clickable, clicking it, and verifying a success message appears.

Starting URL: http://suninjuly.github.io/wait2.html

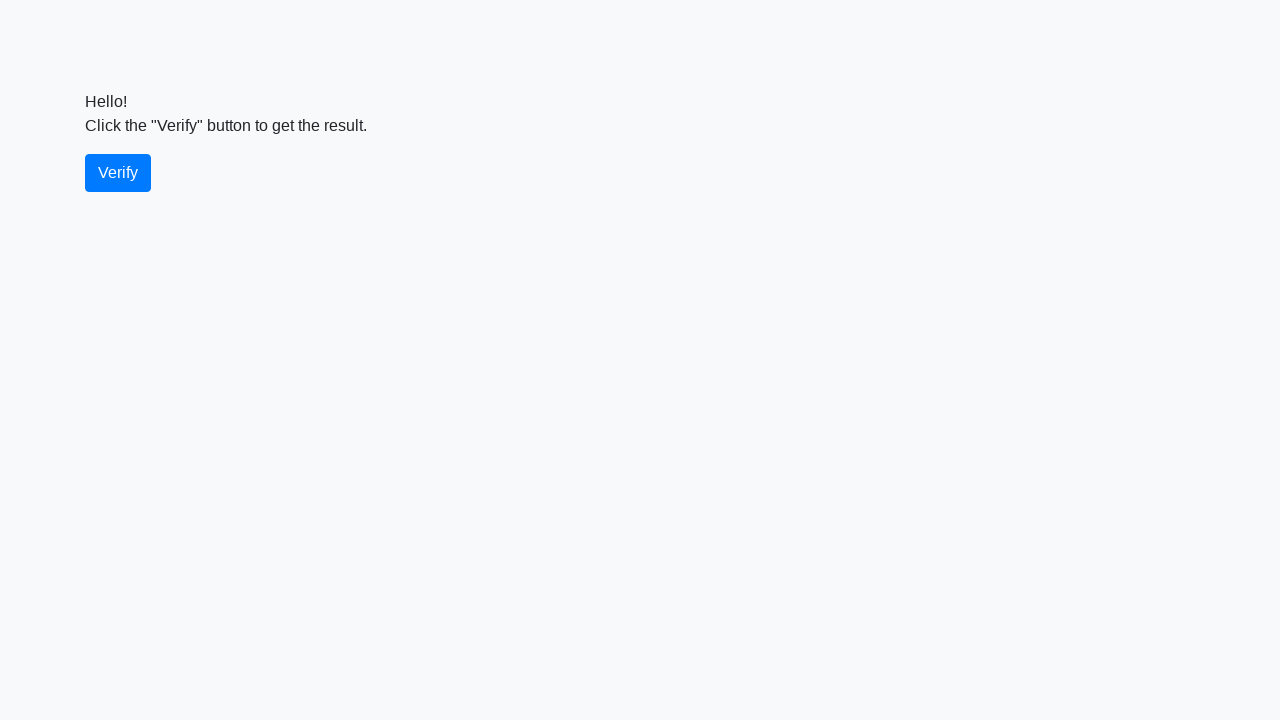

Waited for verify button to become visible
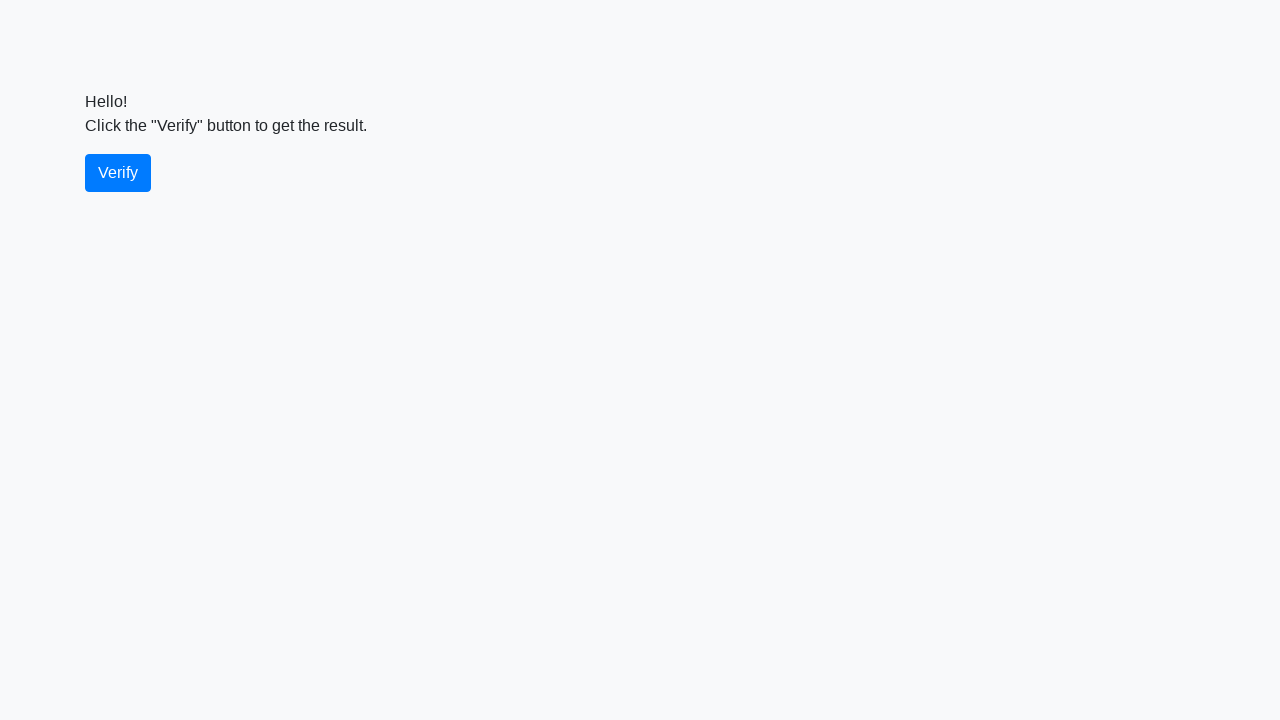

Clicked the verify button at (118, 173) on #verify
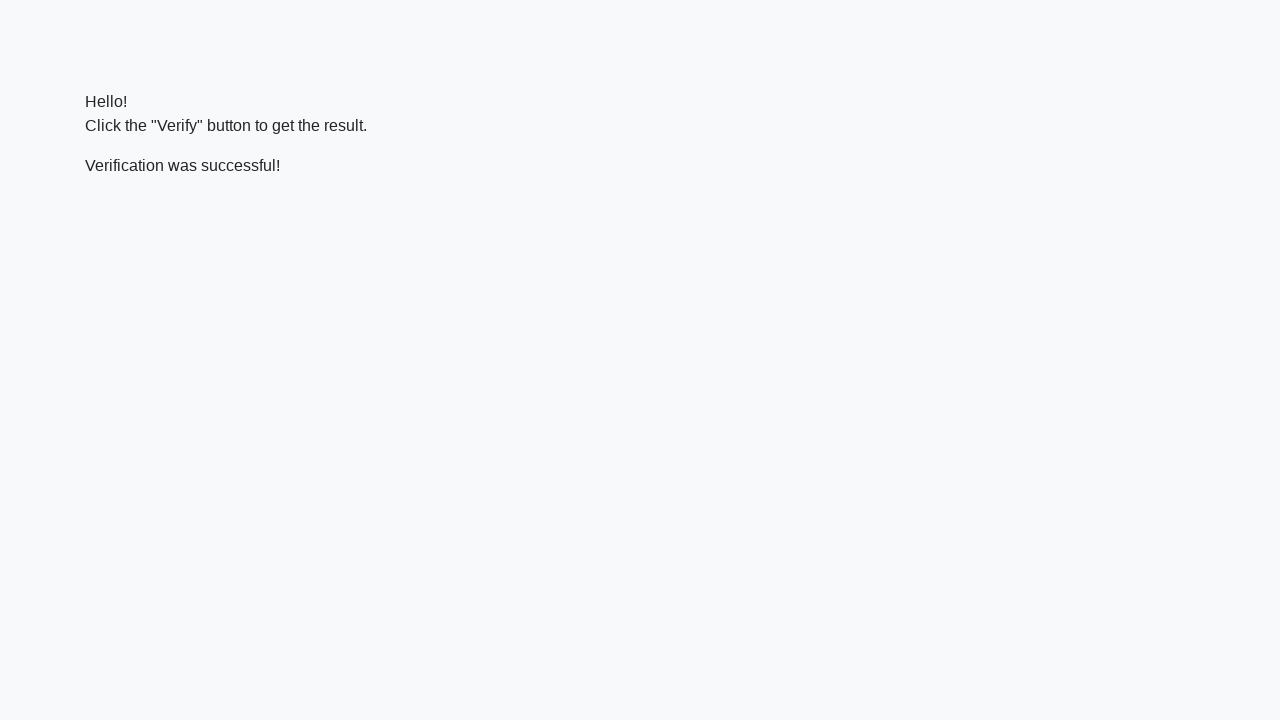

Waited for success message to appear
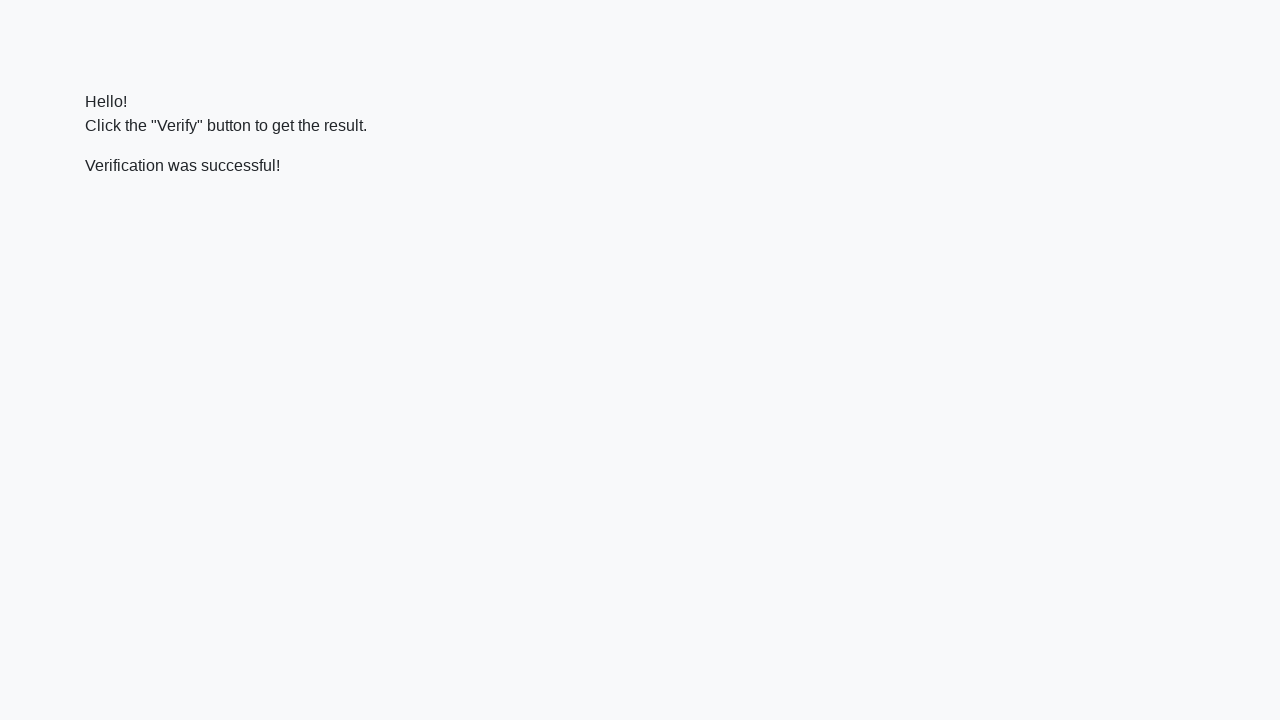

Located the success message element
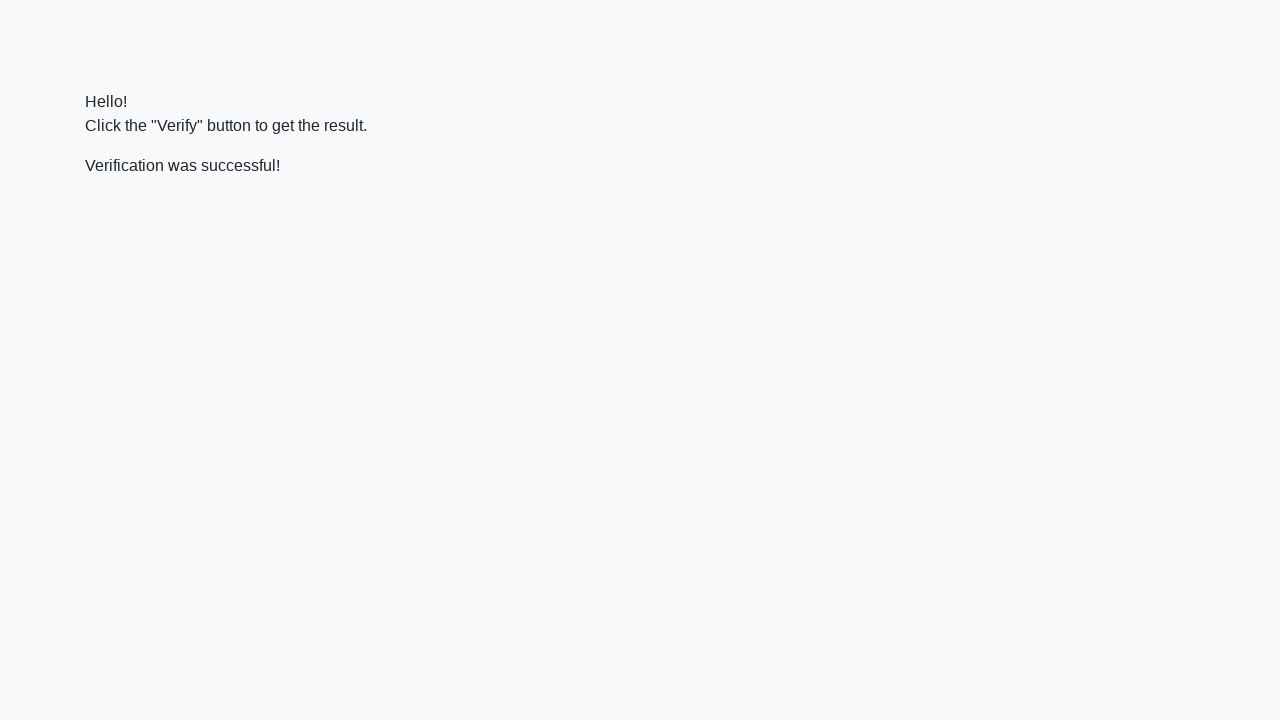

Verified that success message contains 'successful'
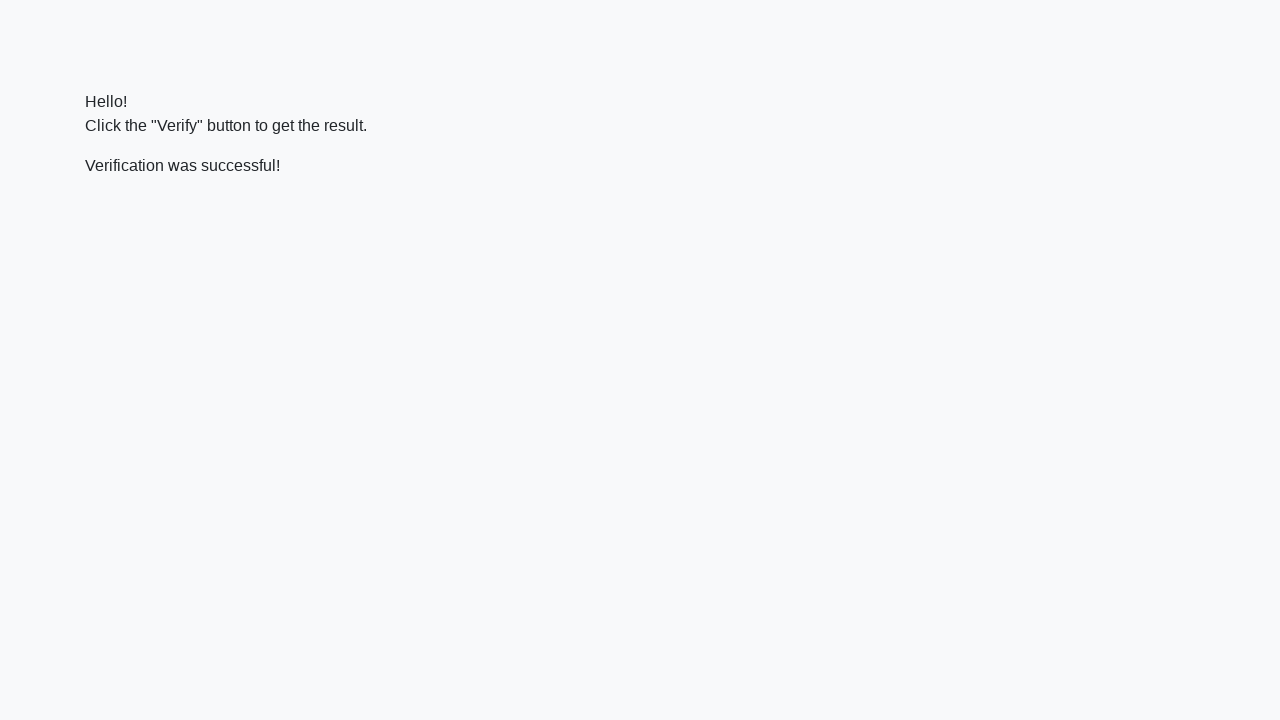

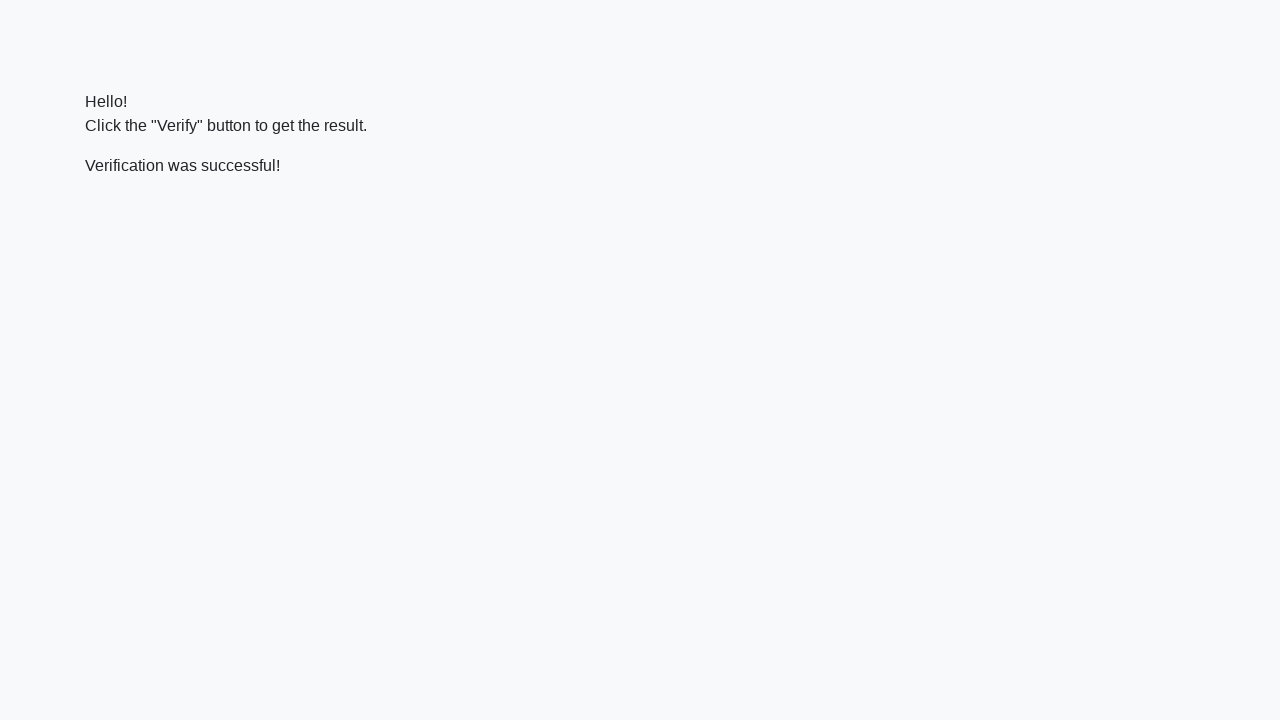